Fills and submits a web form on Selenium's demo page, then verifies the success message

Starting URL: https://www.selenium.dev/selenium/web/web-form.html

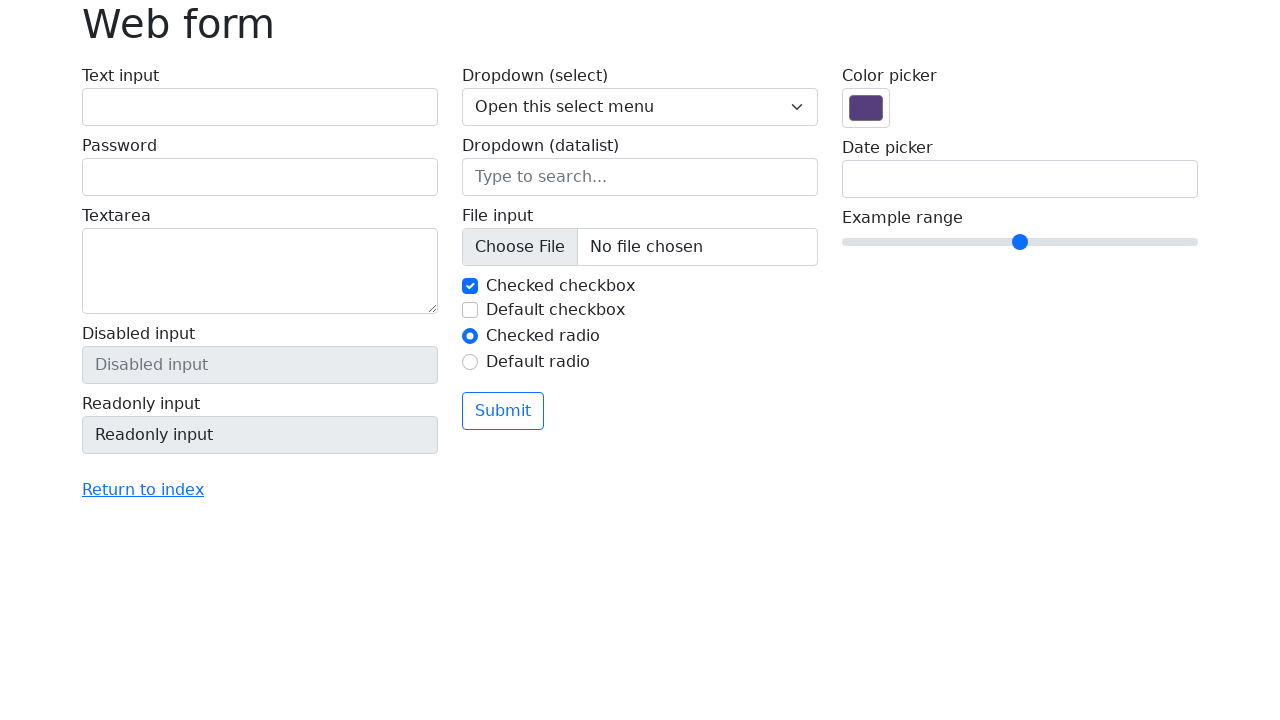

Filled text input field with 'Selenium' on input[name='my-text']
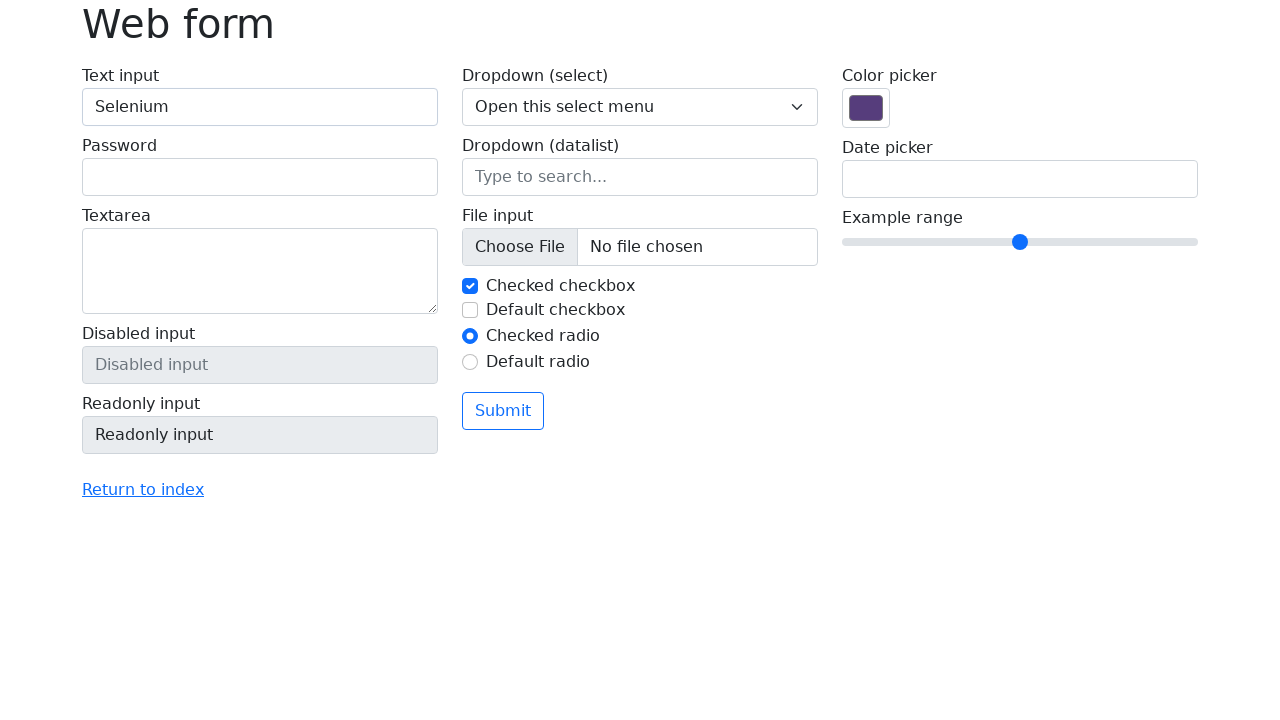

Clicked submit button to submit the form at (503, 411) on button
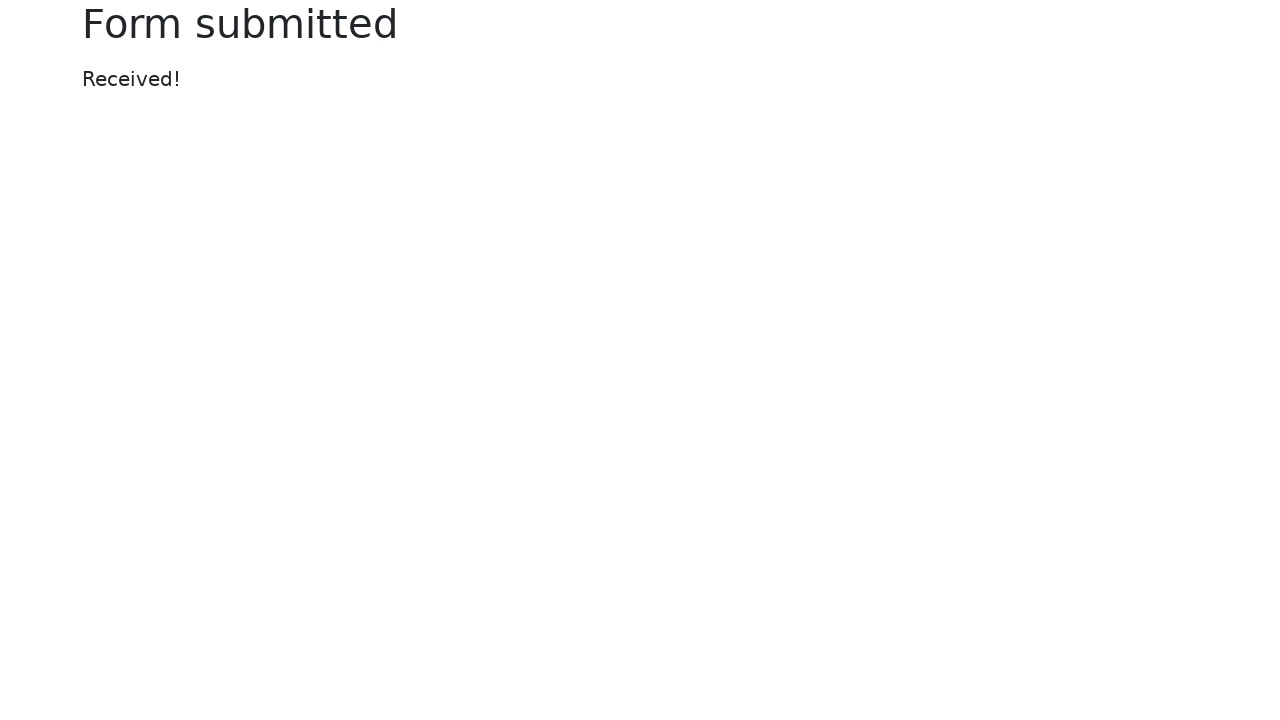

Success message appeared after form submission
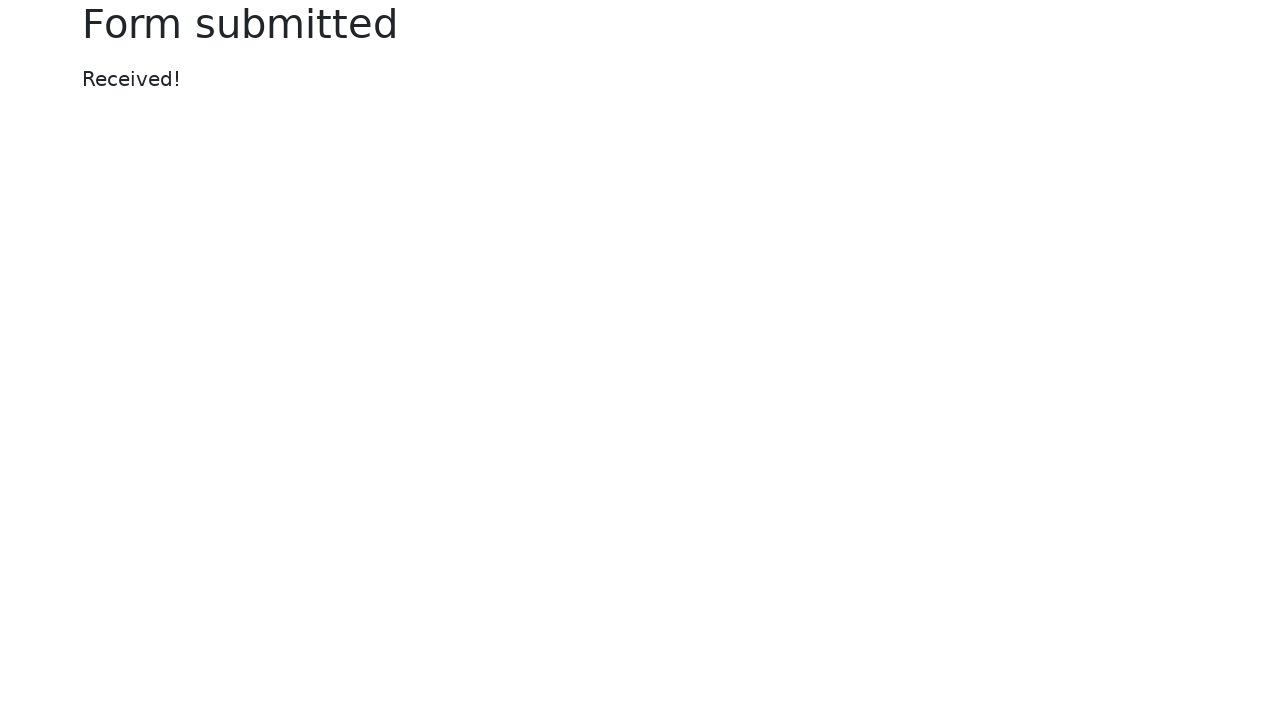

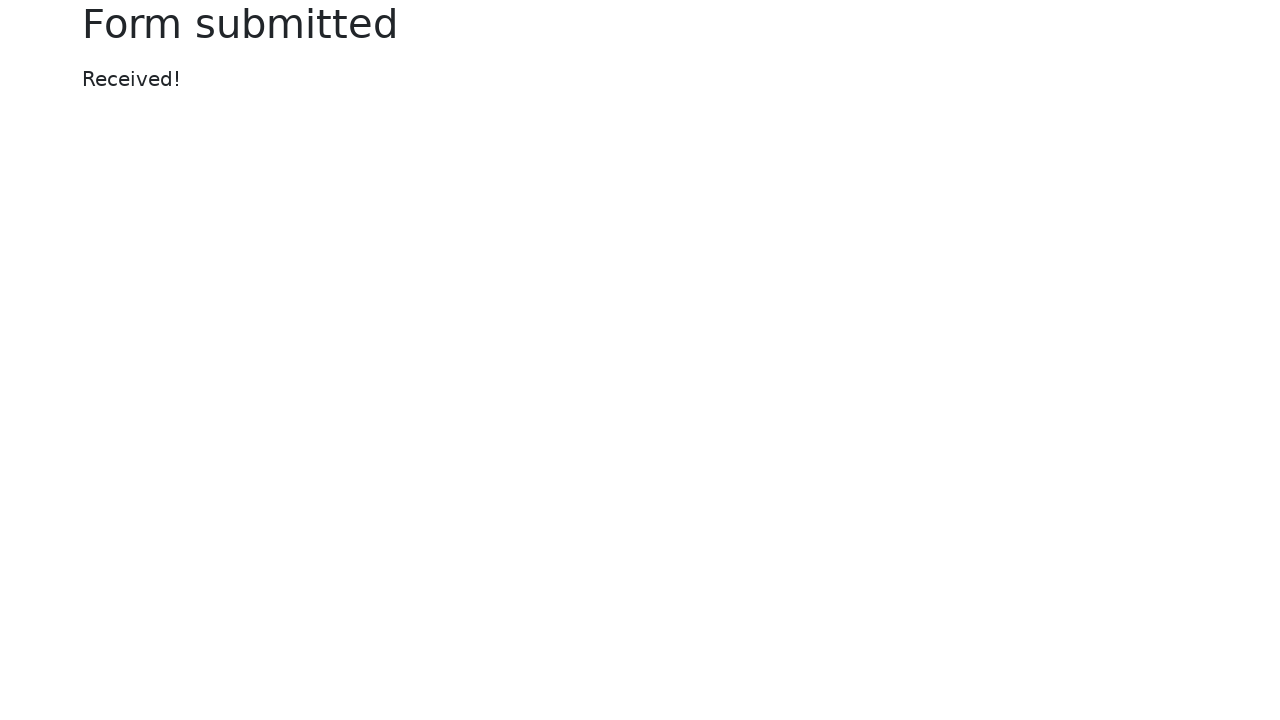